Tests that todo data persists after page reload

Starting URL: https://demo.playwright.dev/todomvc

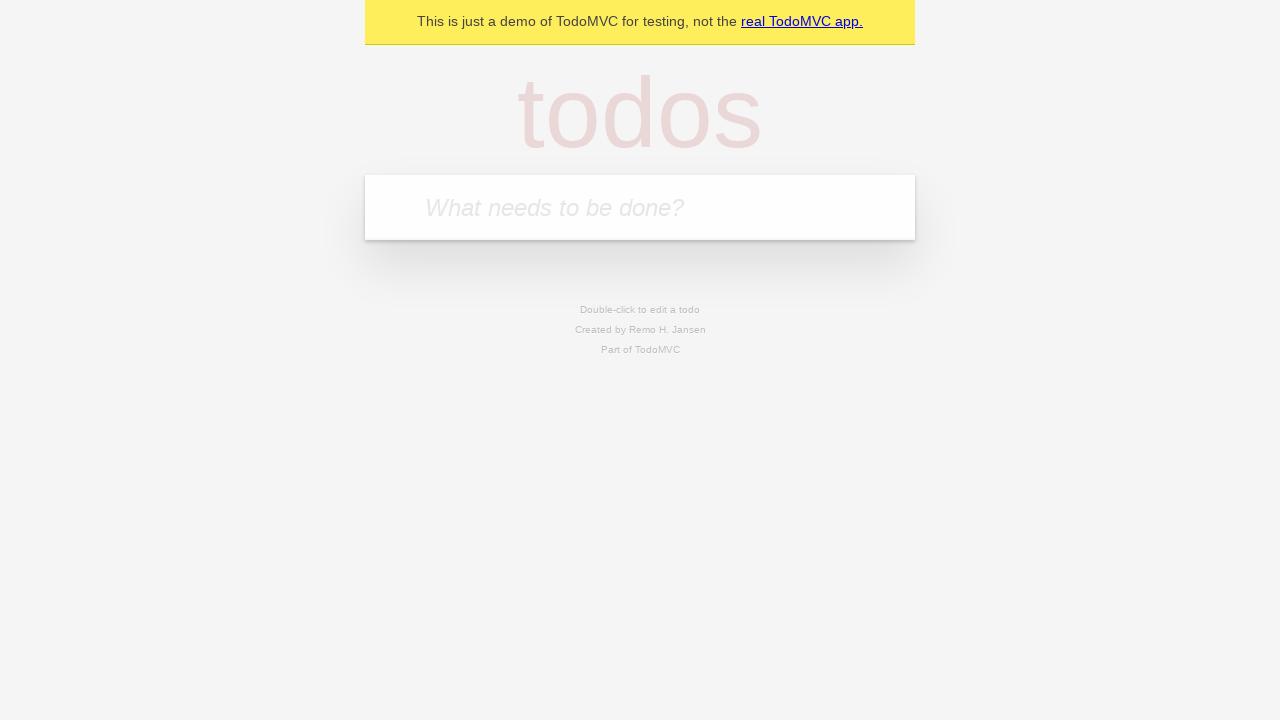

Filled todo input with 'buy some cheese' on internal:attr=[placeholder="What needs to be done?"i]
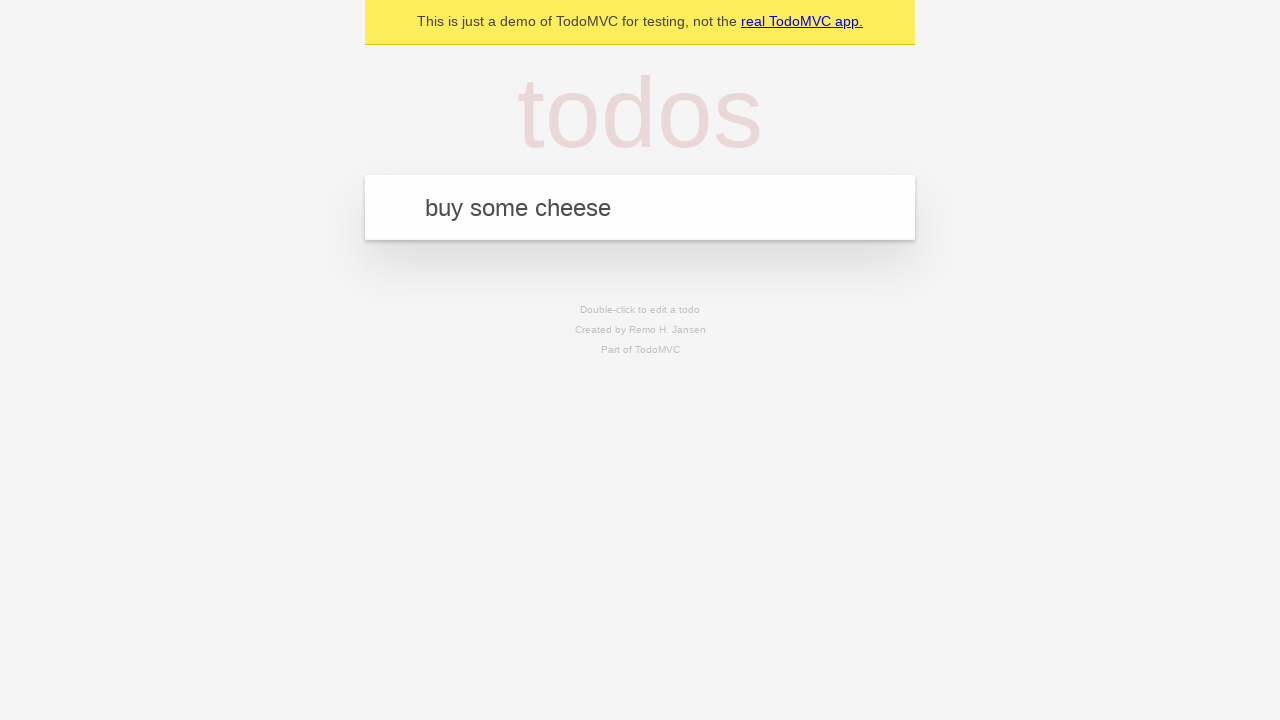

Pressed Enter to create first todo on internal:attr=[placeholder="What needs to be done?"i]
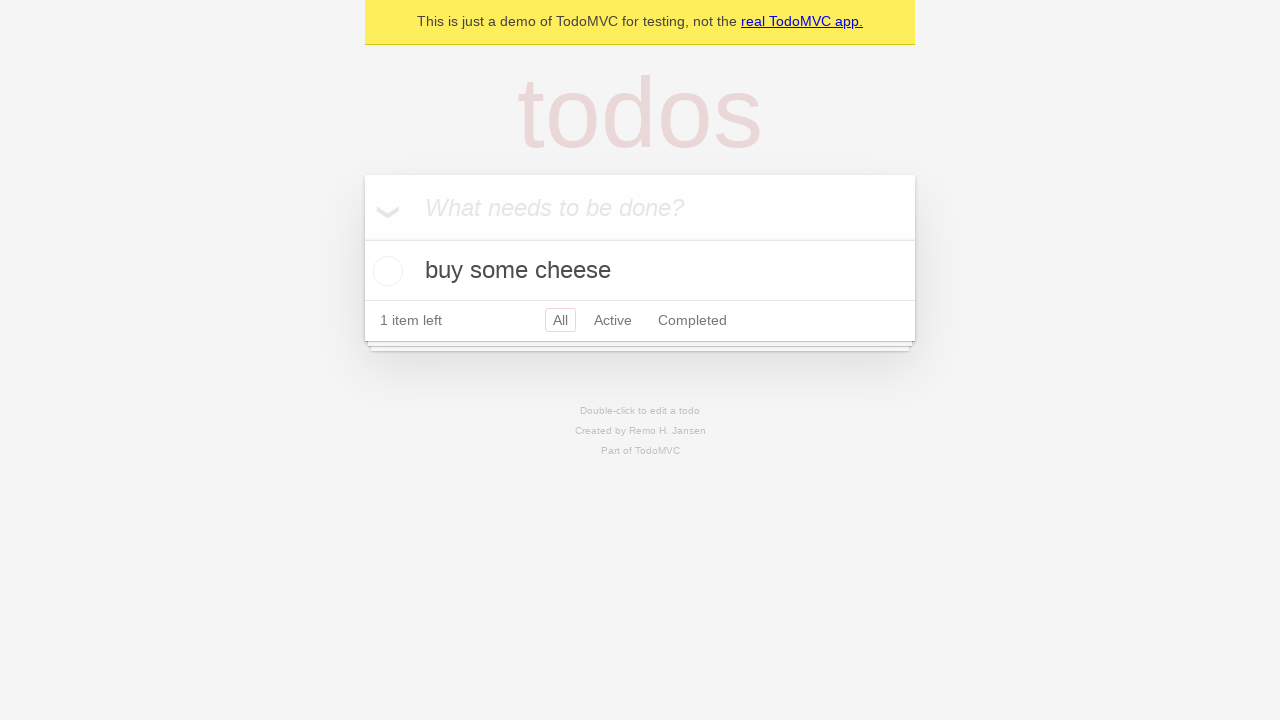

Filled todo input with 'feed the cat' on internal:attr=[placeholder="What needs to be done?"i]
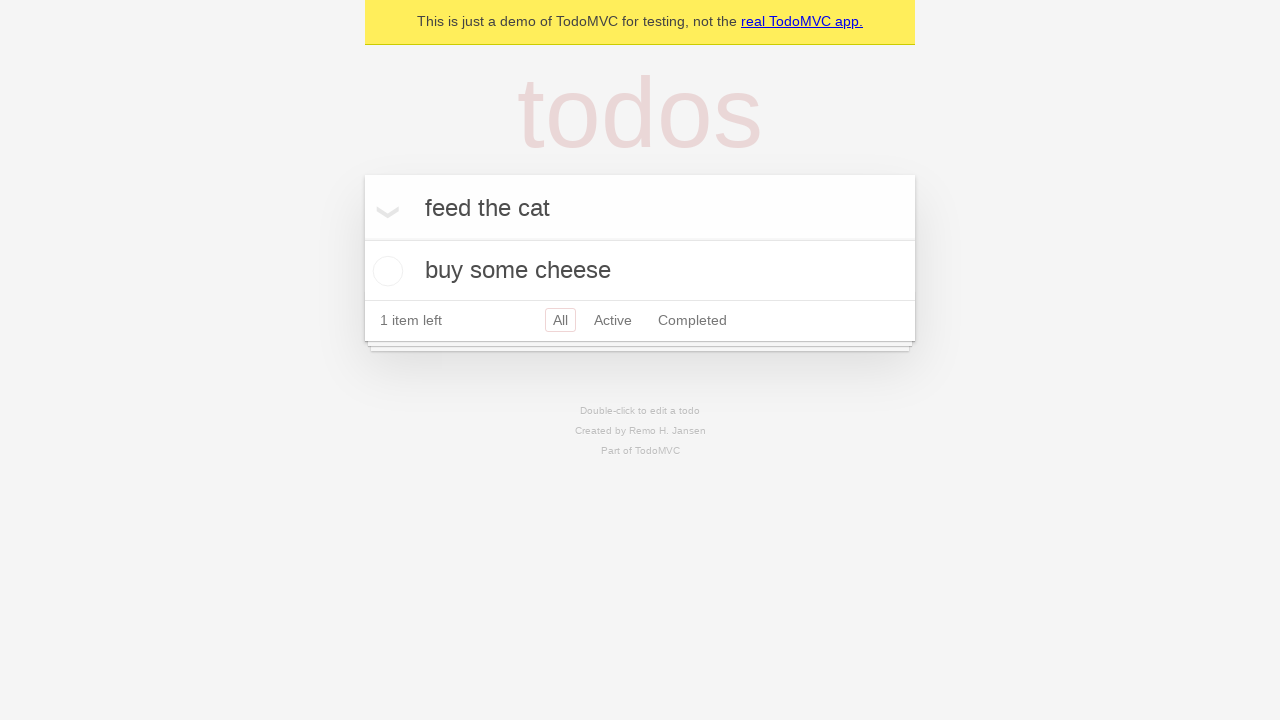

Pressed Enter to create second todo on internal:attr=[placeholder="What needs to be done?"i]
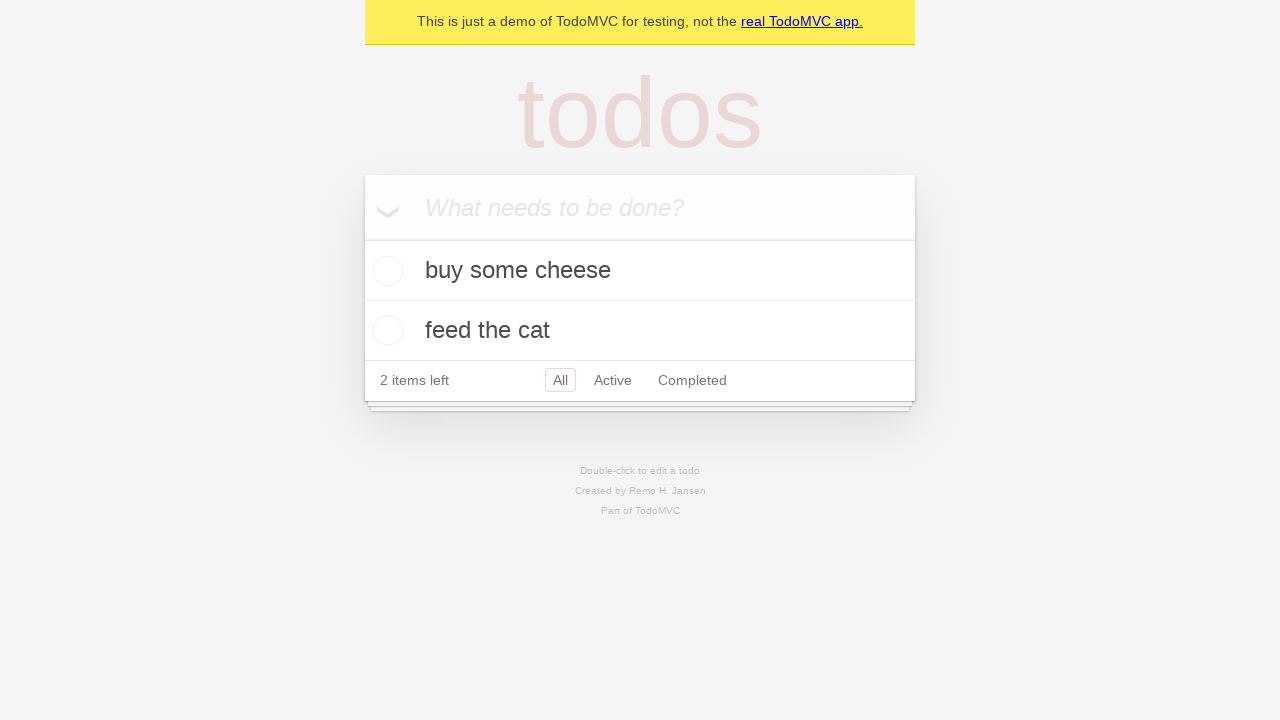

Checked the first todo item at (385, 271) on [data-testid='todo-item'] >> nth=0 >> internal:role=checkbox
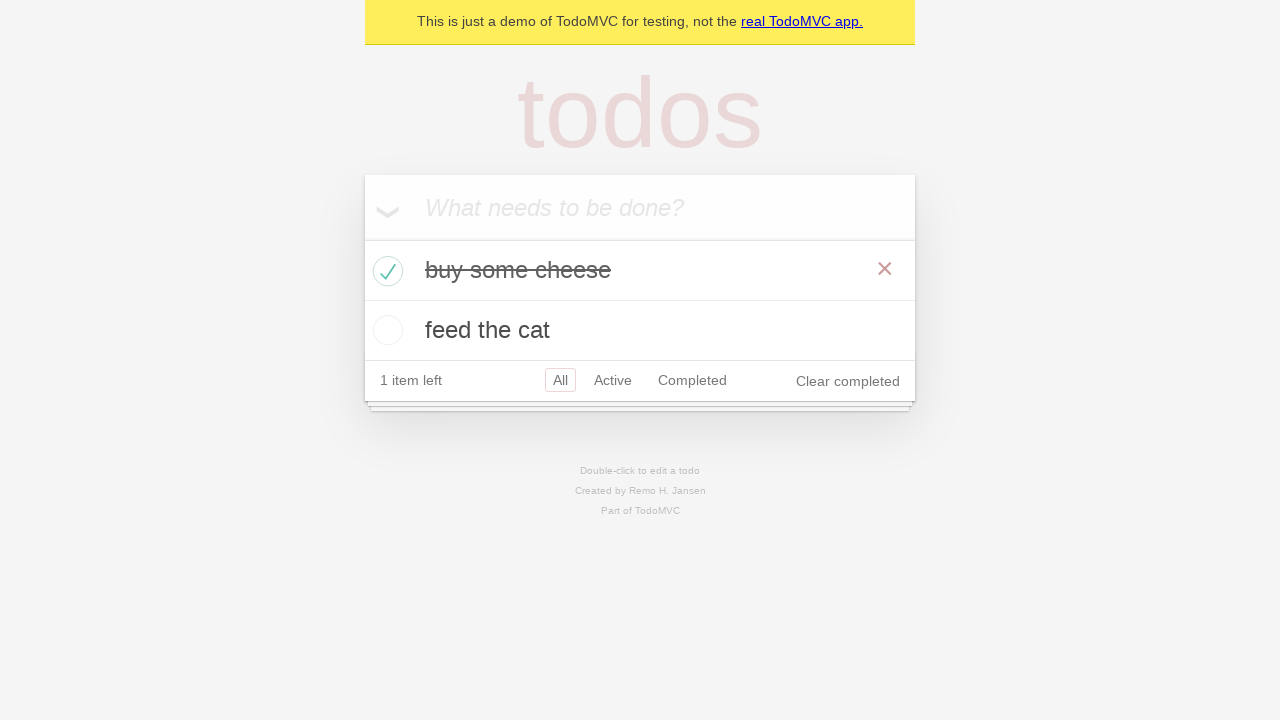

Reloaded the page to test data persistence
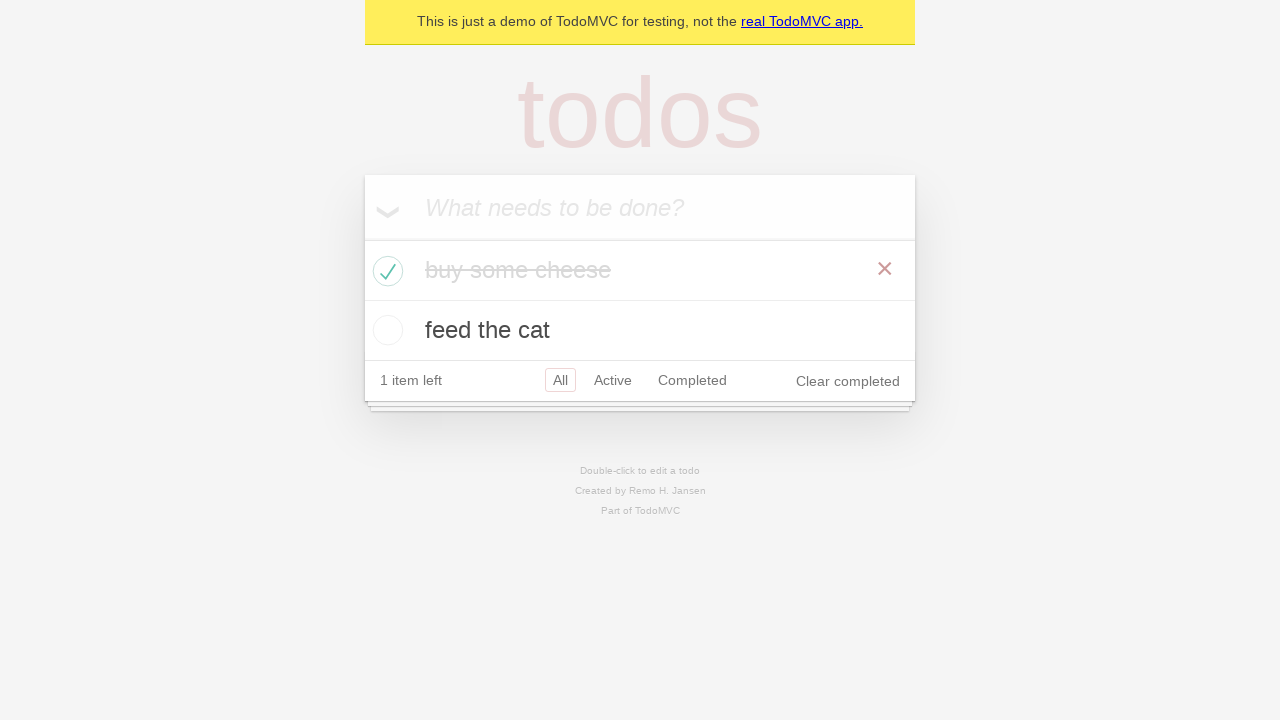

Waited for todo items to load after page reload
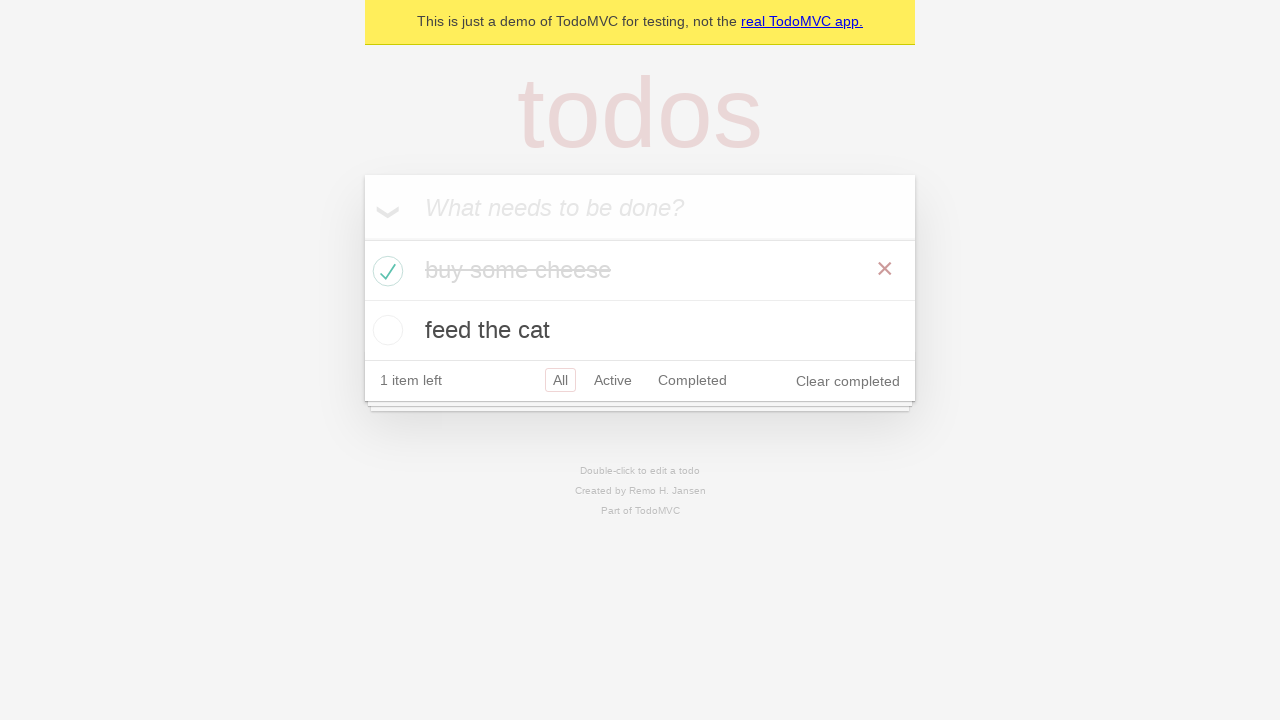

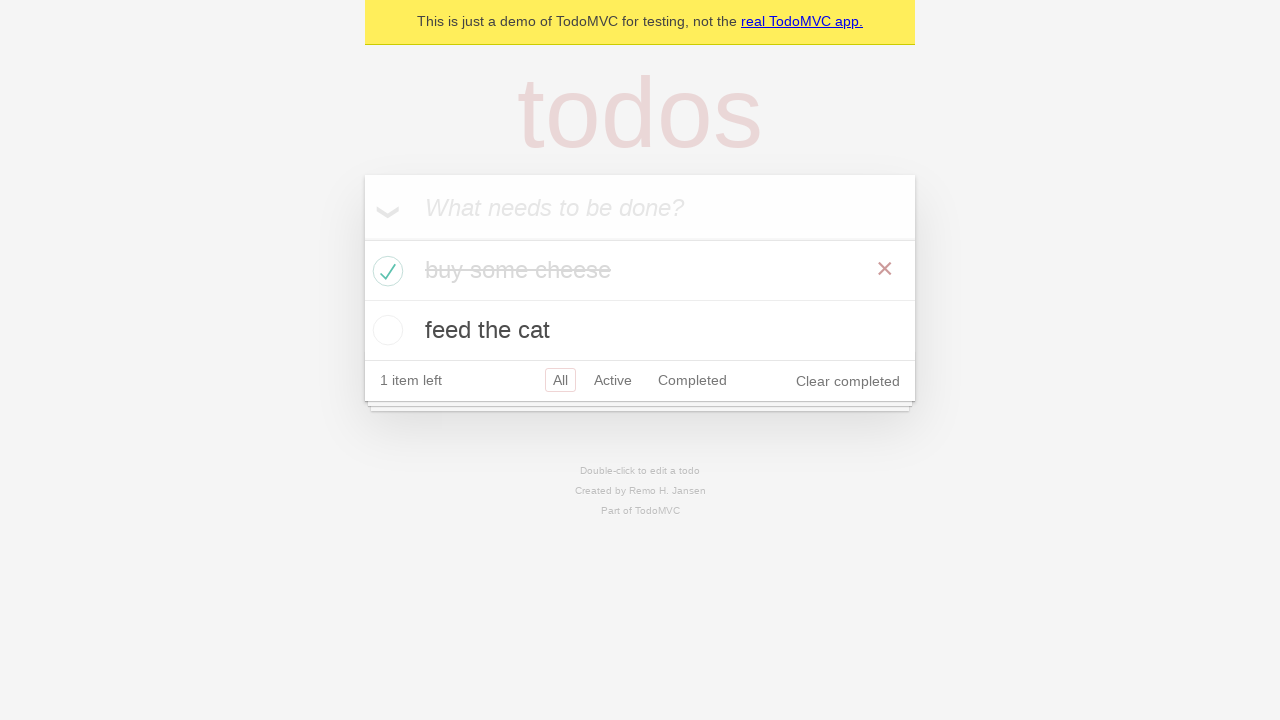